Tests checkbox functionality by verifying initial states of two checkboxes, then clicking both to toggle their states and verifying the changes.

Starting URL: http://practice.cydeo.com/checkboxes

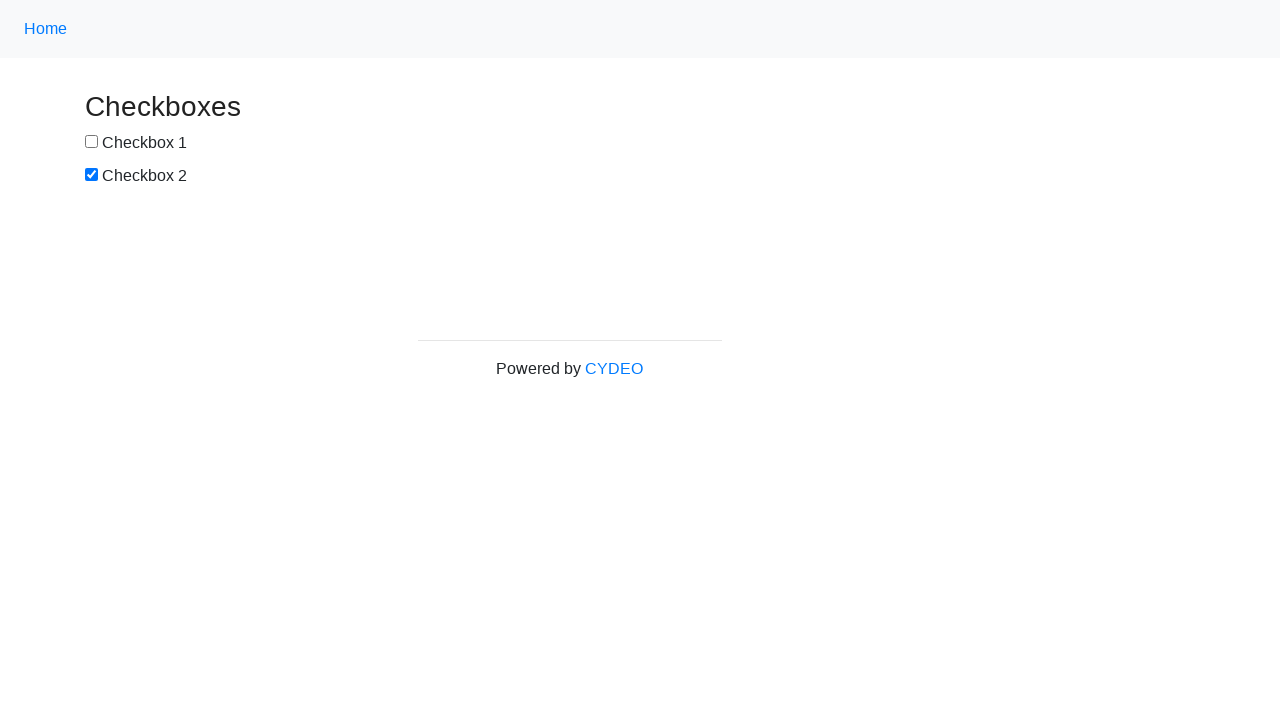

Located checkbox 1 element
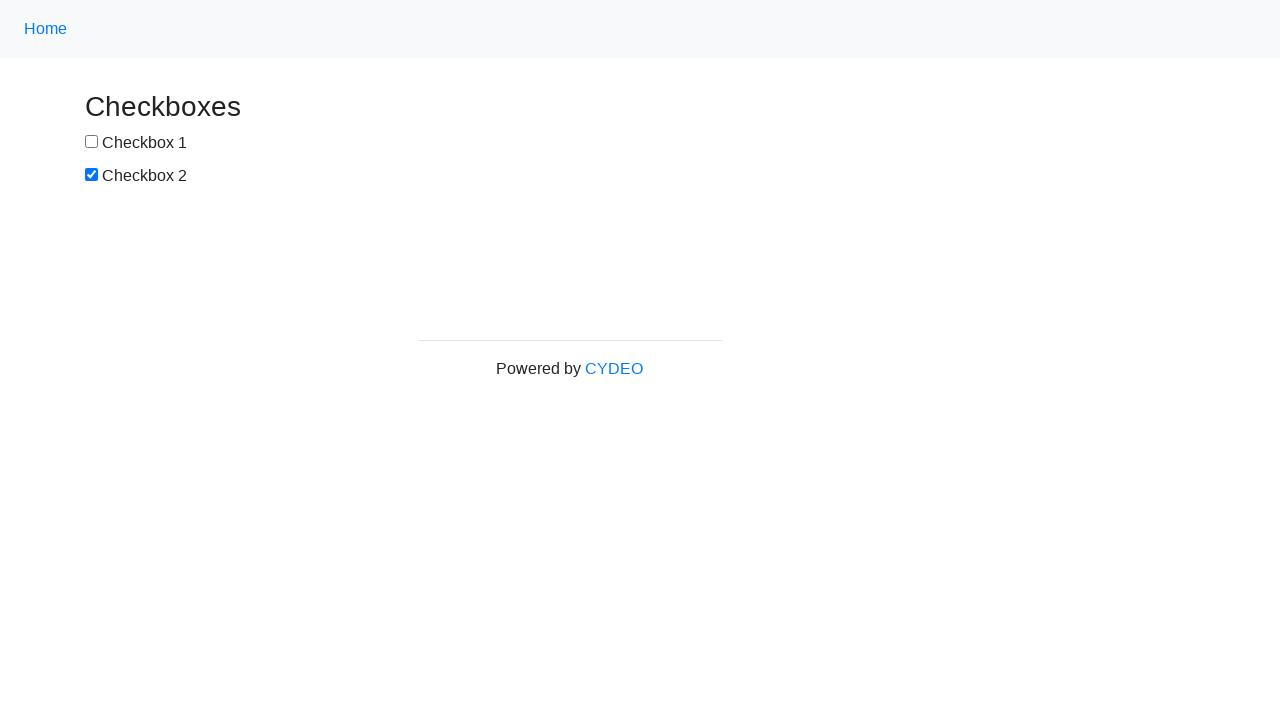

Verified checkbox 1 is not selected by default
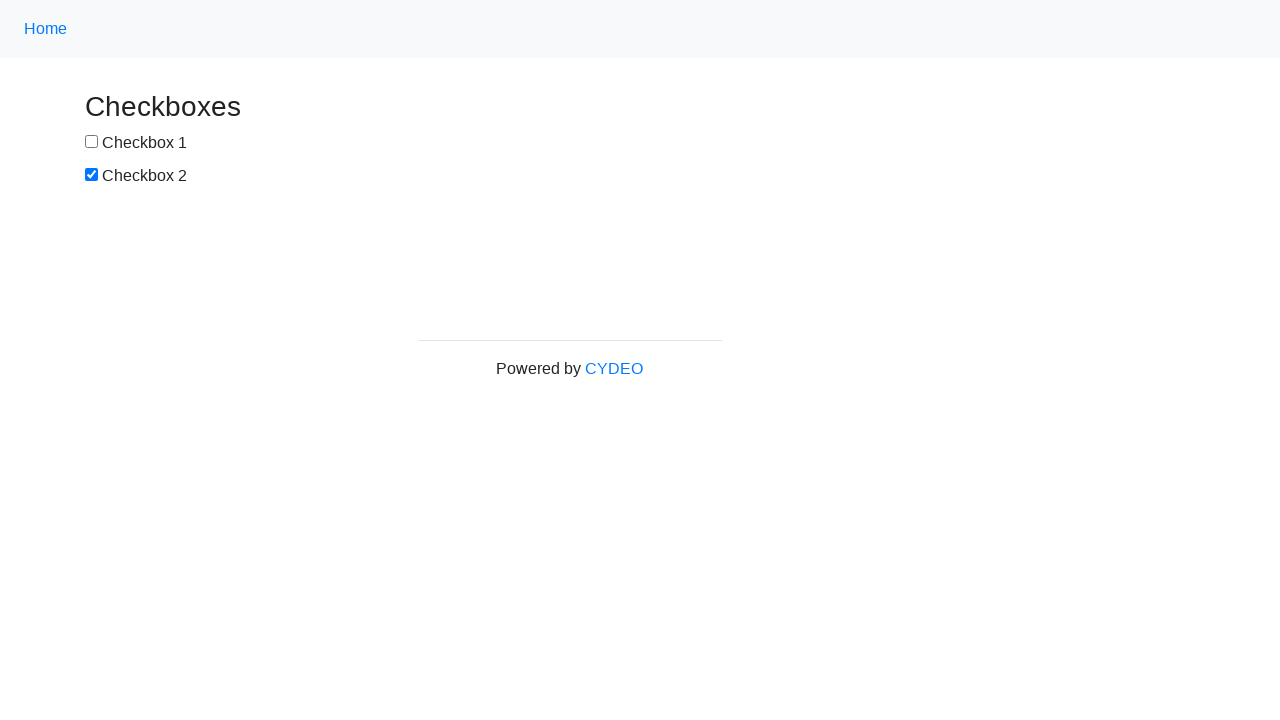

Located checkbox 2 element
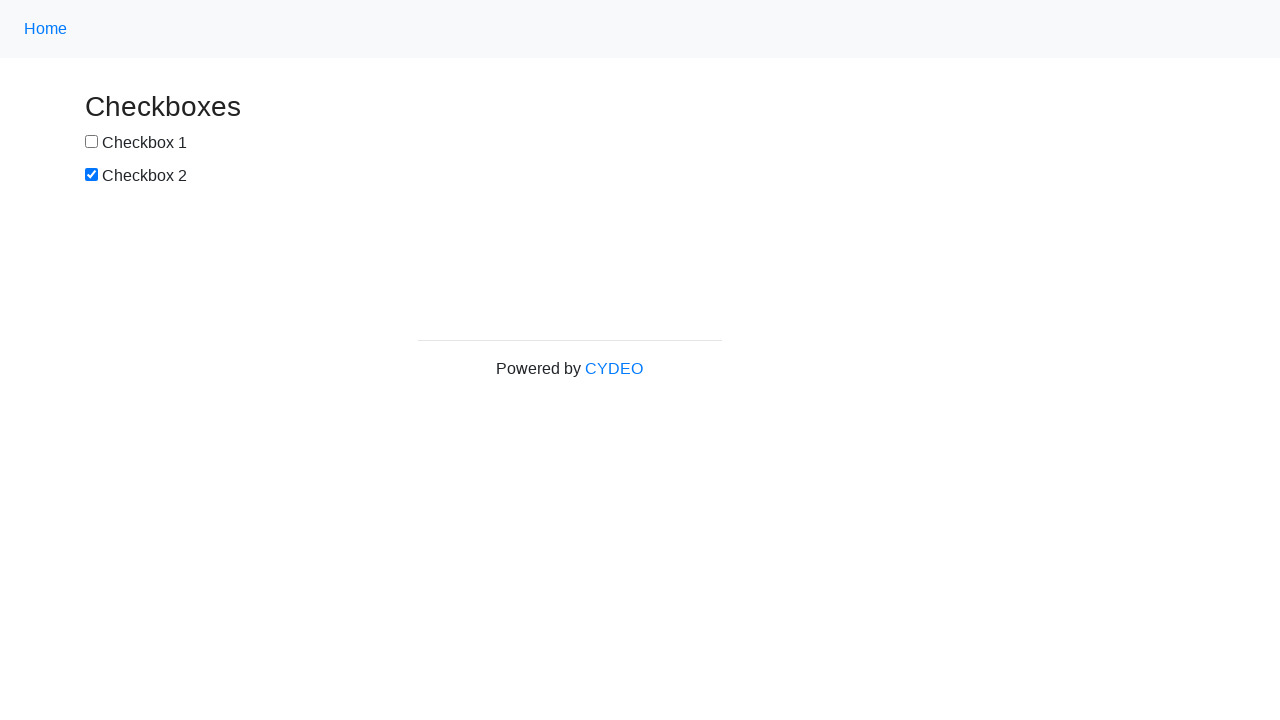

Verified checkbox 2 is selected by default
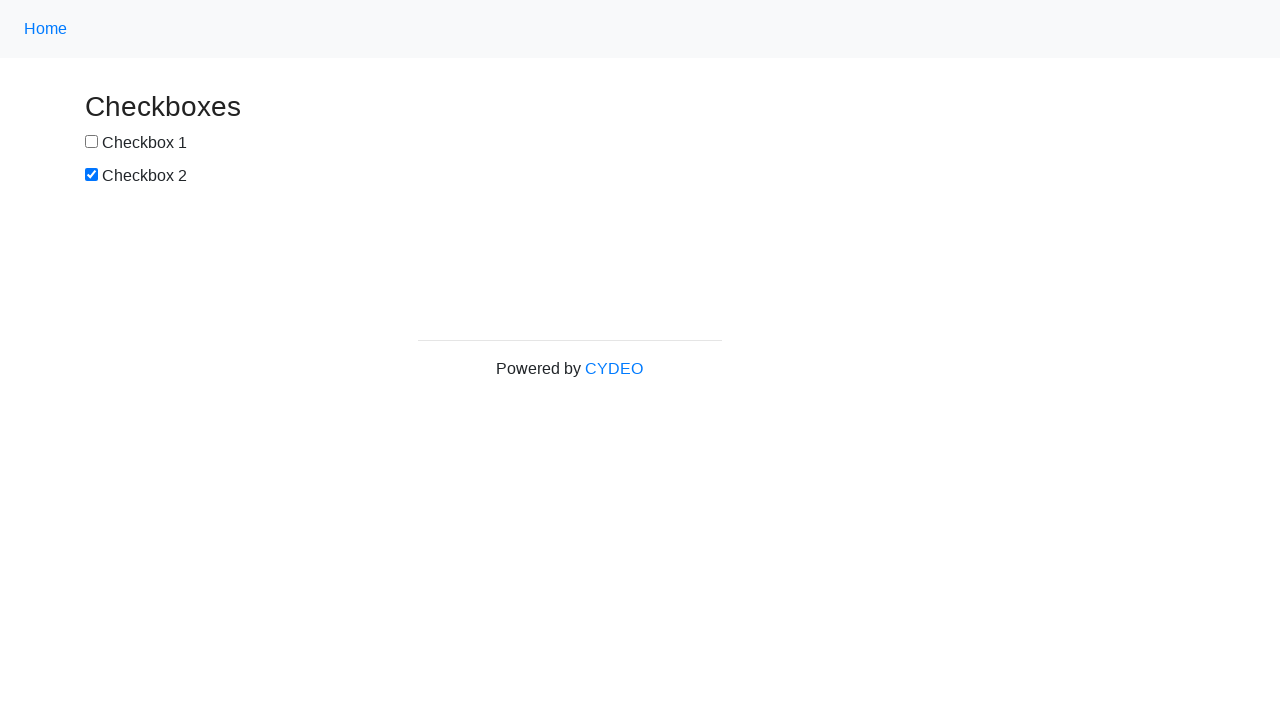

Clicked checkbox 1 to select it at (92, 142) on #box1
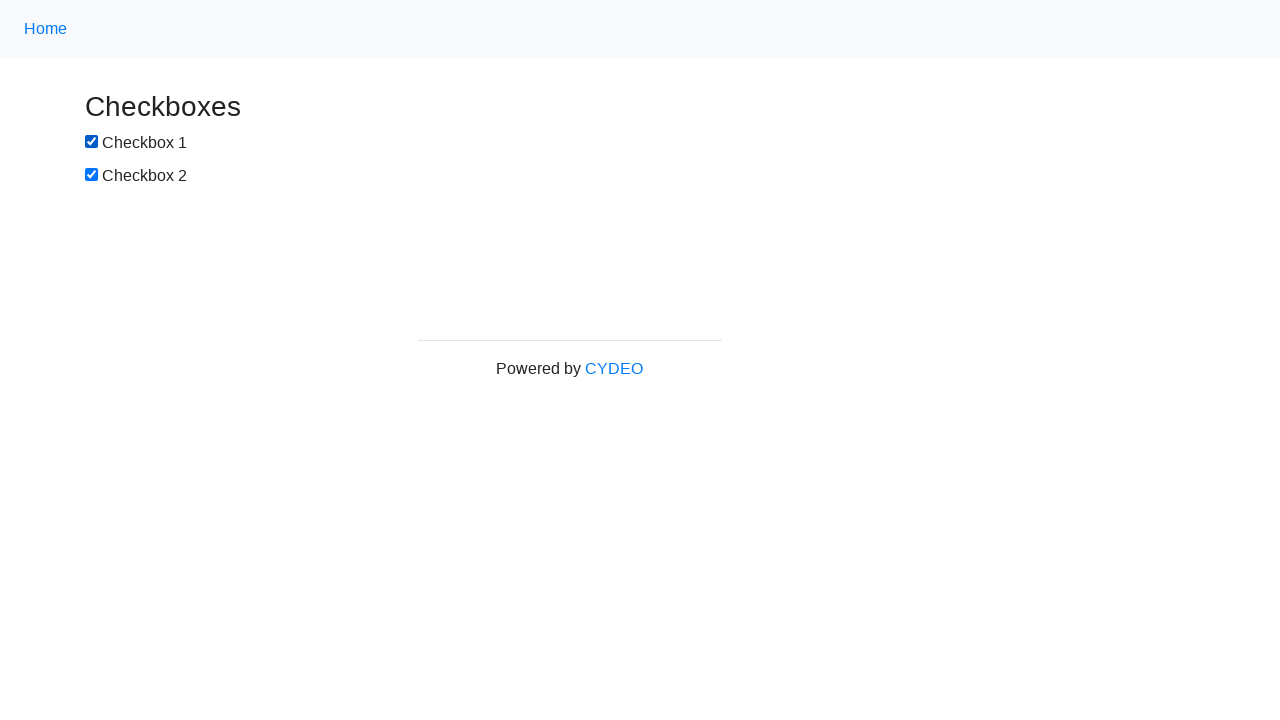

Clicked checkbox 2 to deselect it at (92, 175) on #box2
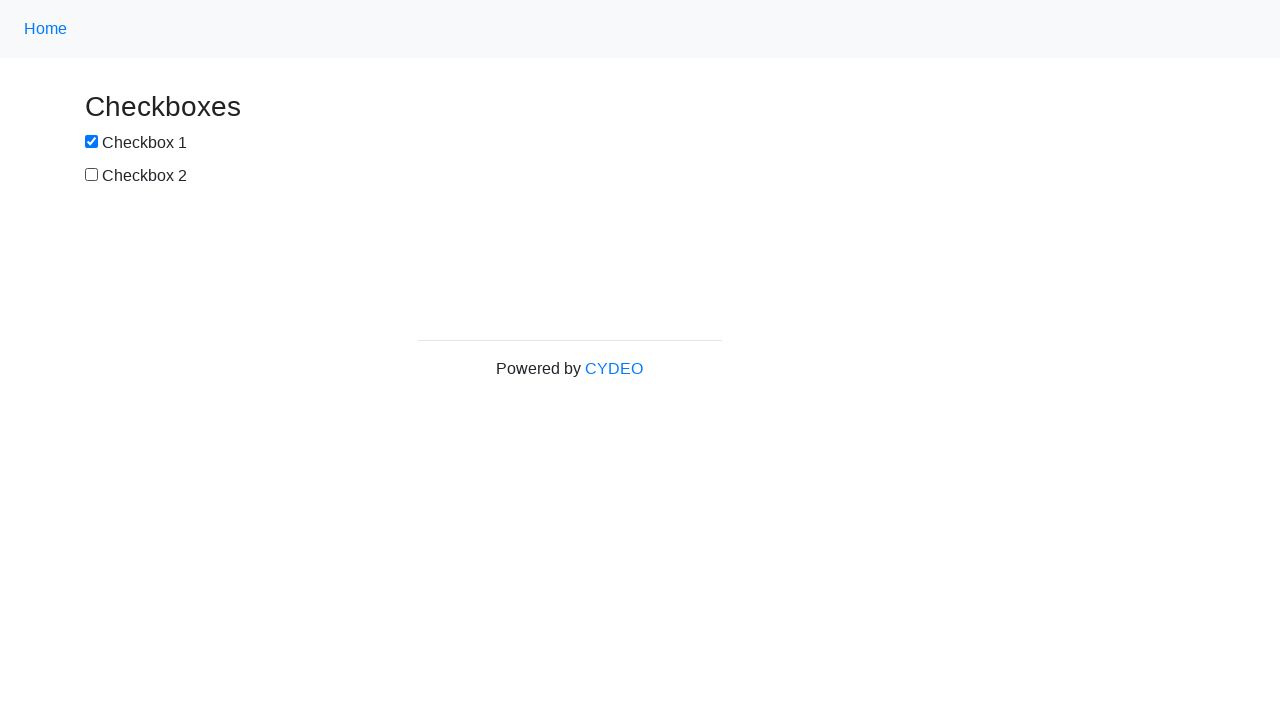

Verified checkbox 1 is now selected after clicking
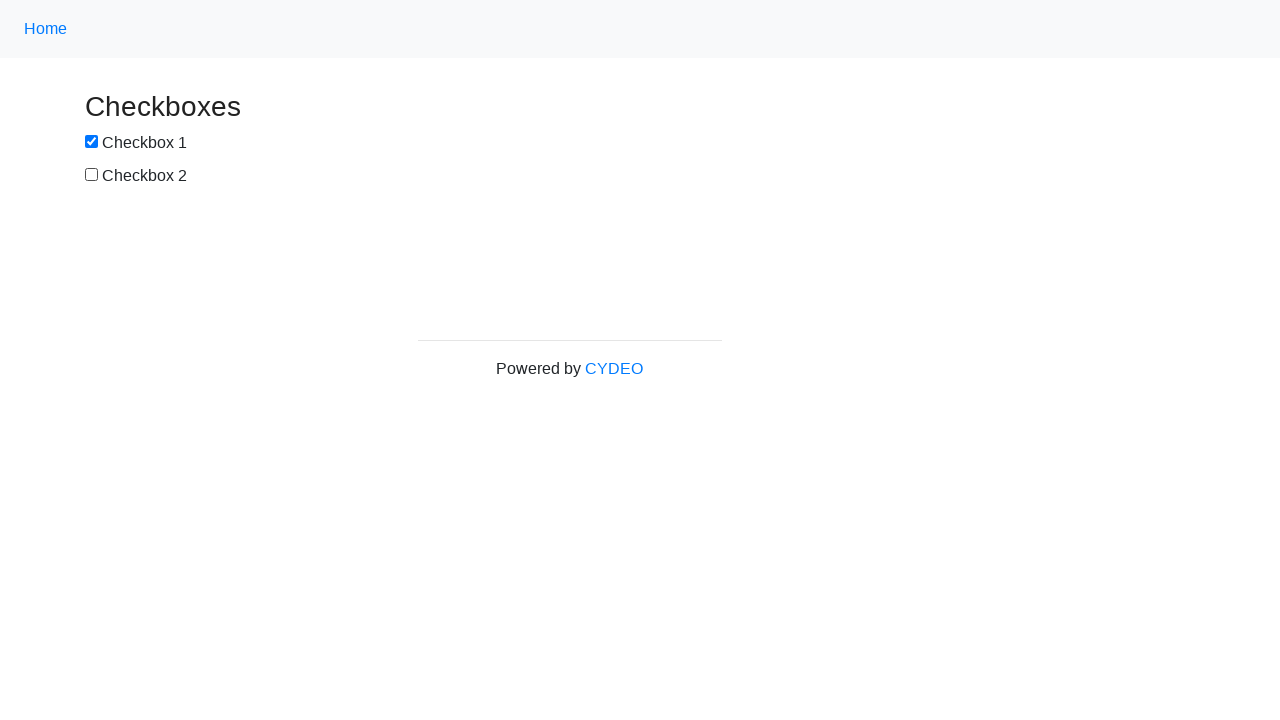

Verified checkbox 2 is now deselected after clicking
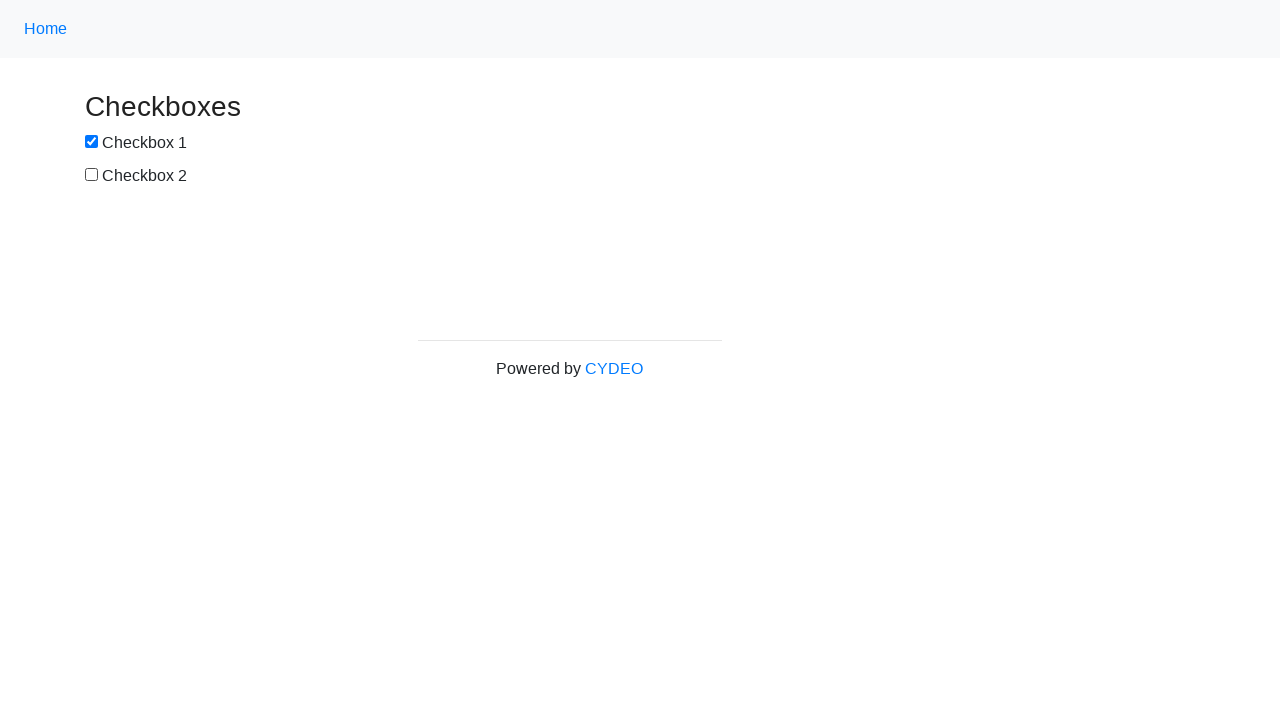

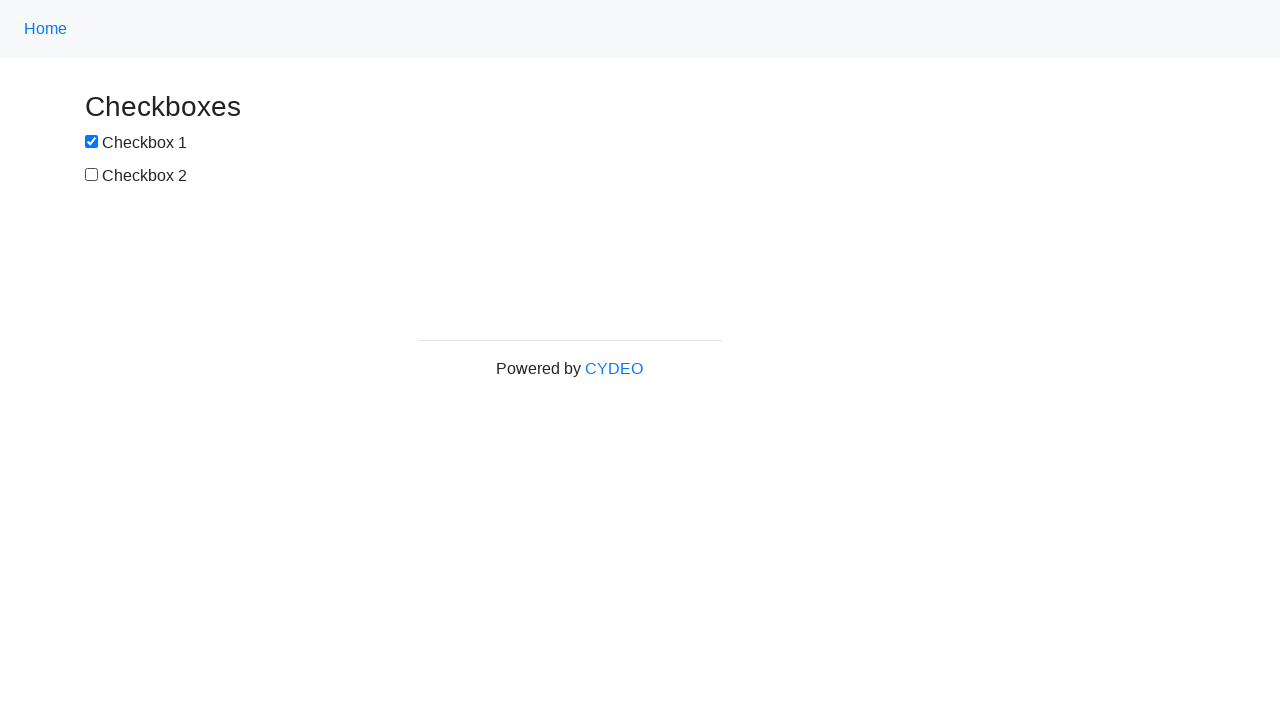